Tests automated file download functionality by navigating to Python download page and clicking a download link for the Windows MSI installer

Starting URL: https://www.python.org/downloads/release/python-2712/

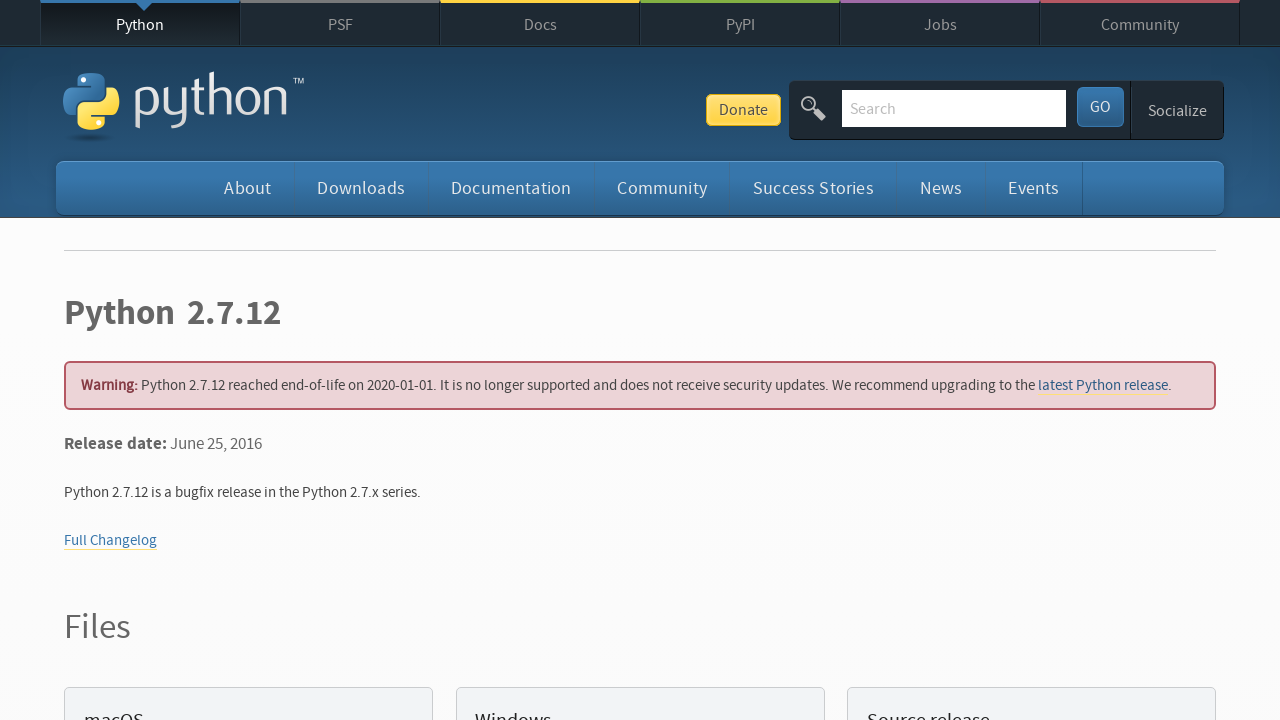

Clicked download link for Windows x86-64 MSI installer at (162, 360) on a:has-text('Windows x86-64 MSI installer')
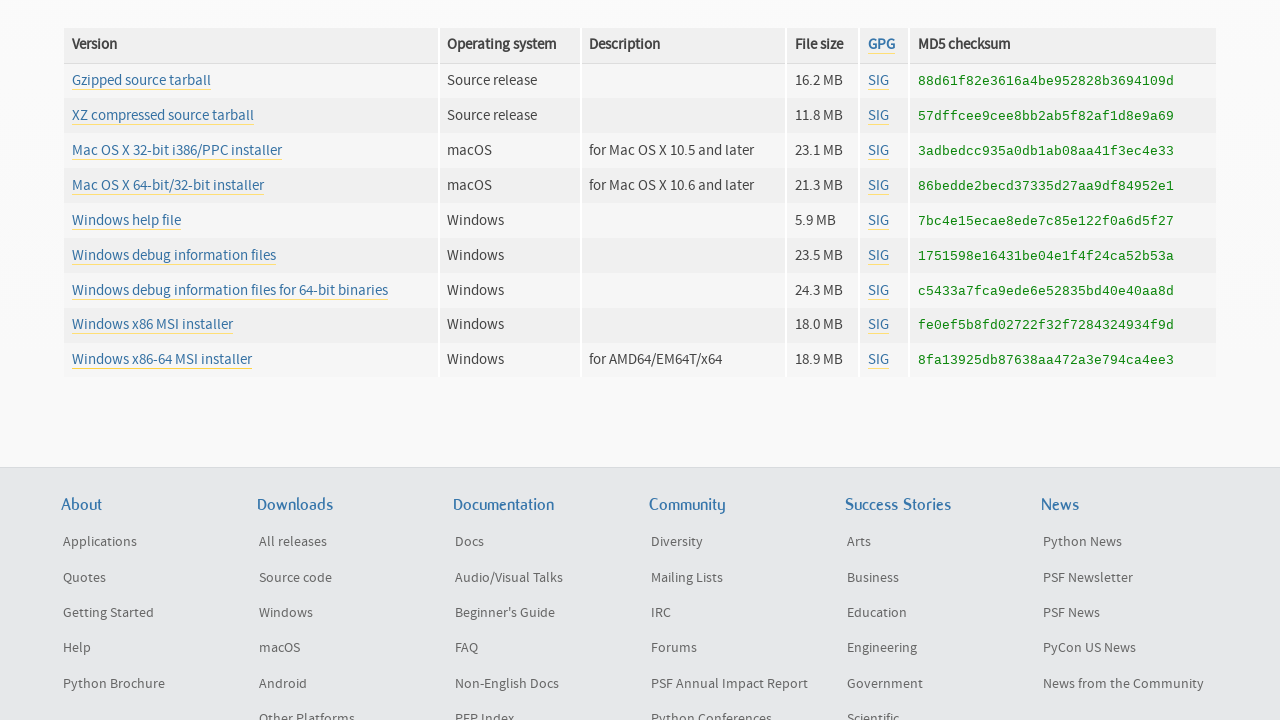

Waited 3 seconds for download to initiate
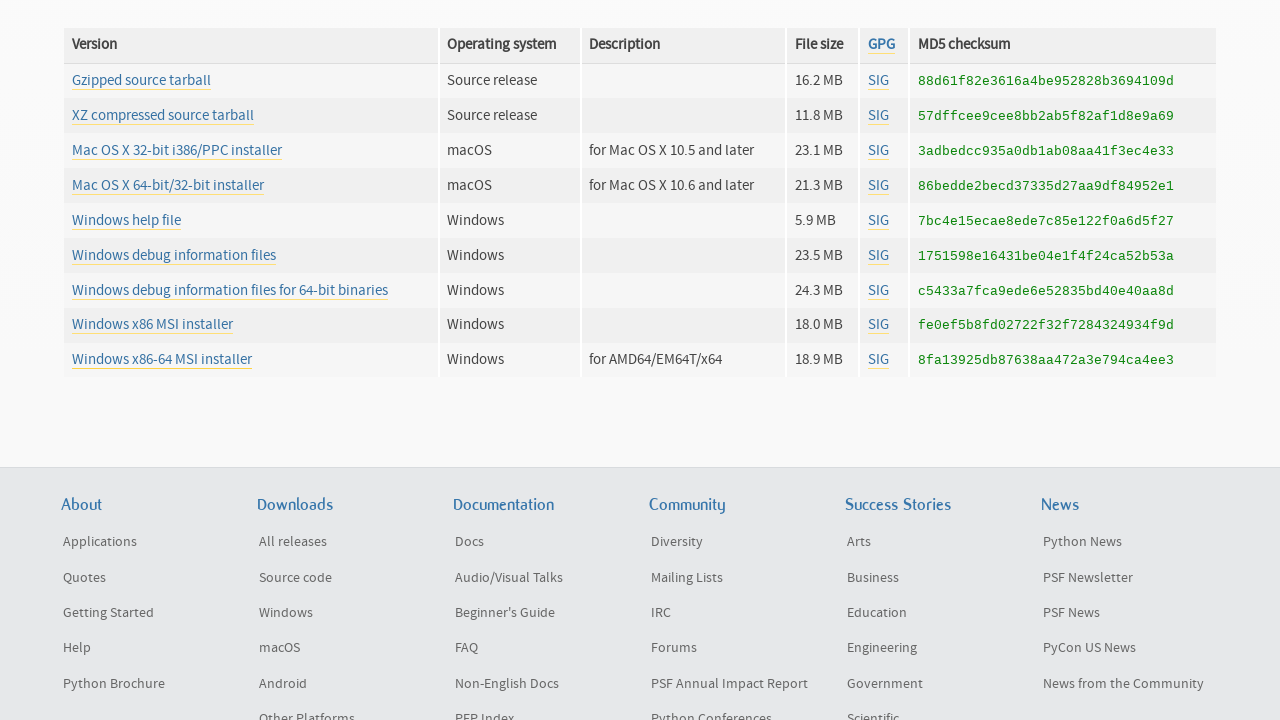

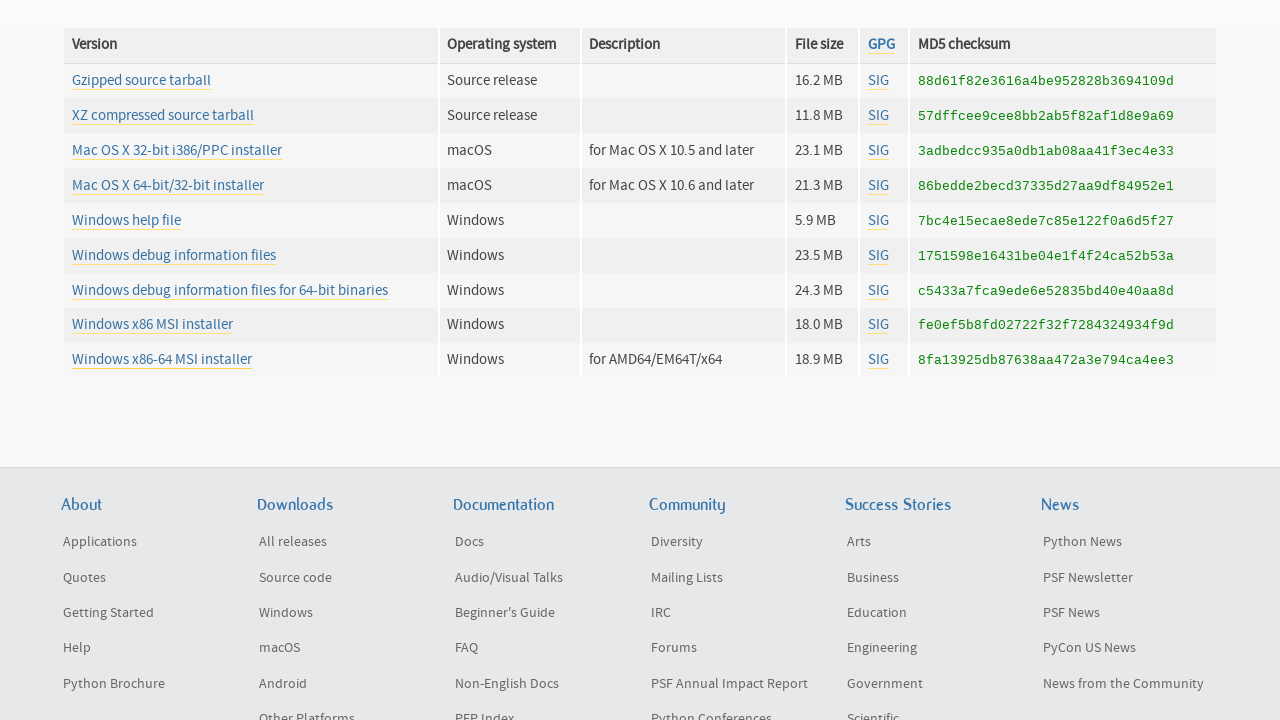